Tests checkbox functionality on an automation practice page by clicking a checkbox and verifying its selection state

Starting URL: https://www.rahulshettyacademy.com/AutomationPractice/

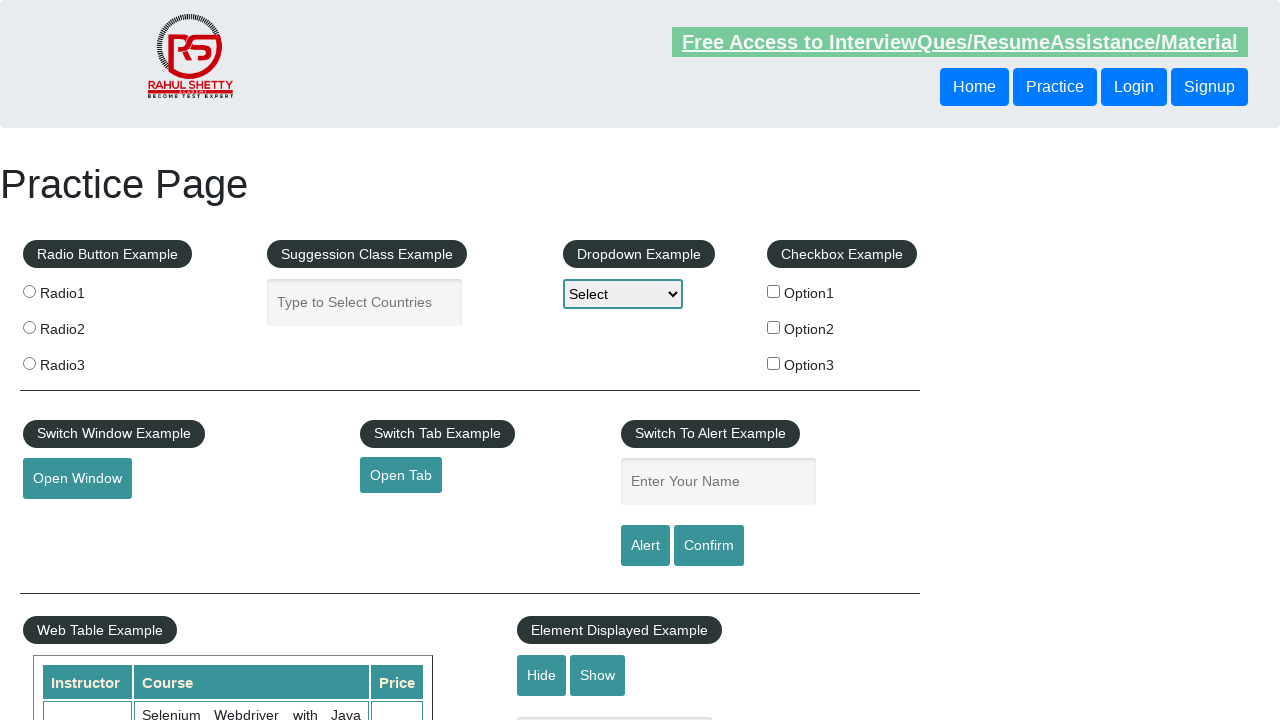

Navigated to Rahul Shetty Academy automation practice page
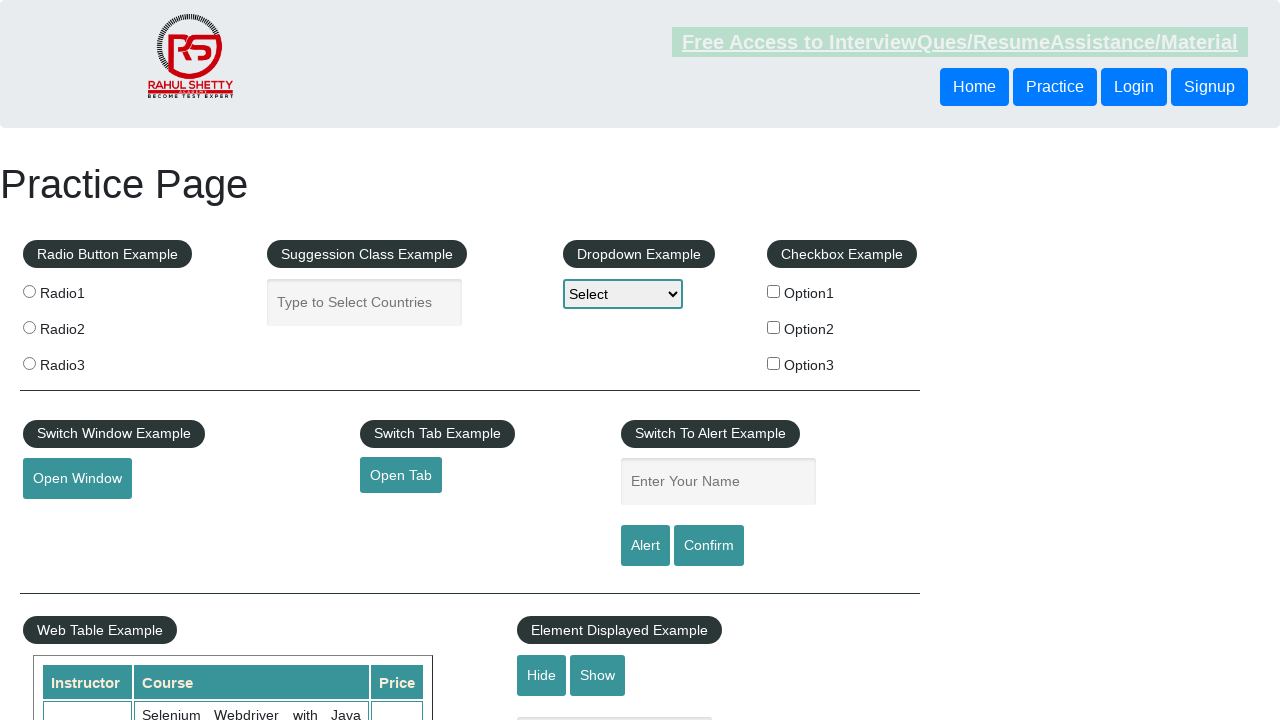

Clicked the first checkbox (option1) at (774, 291) on xpath=//input[@value='option1']
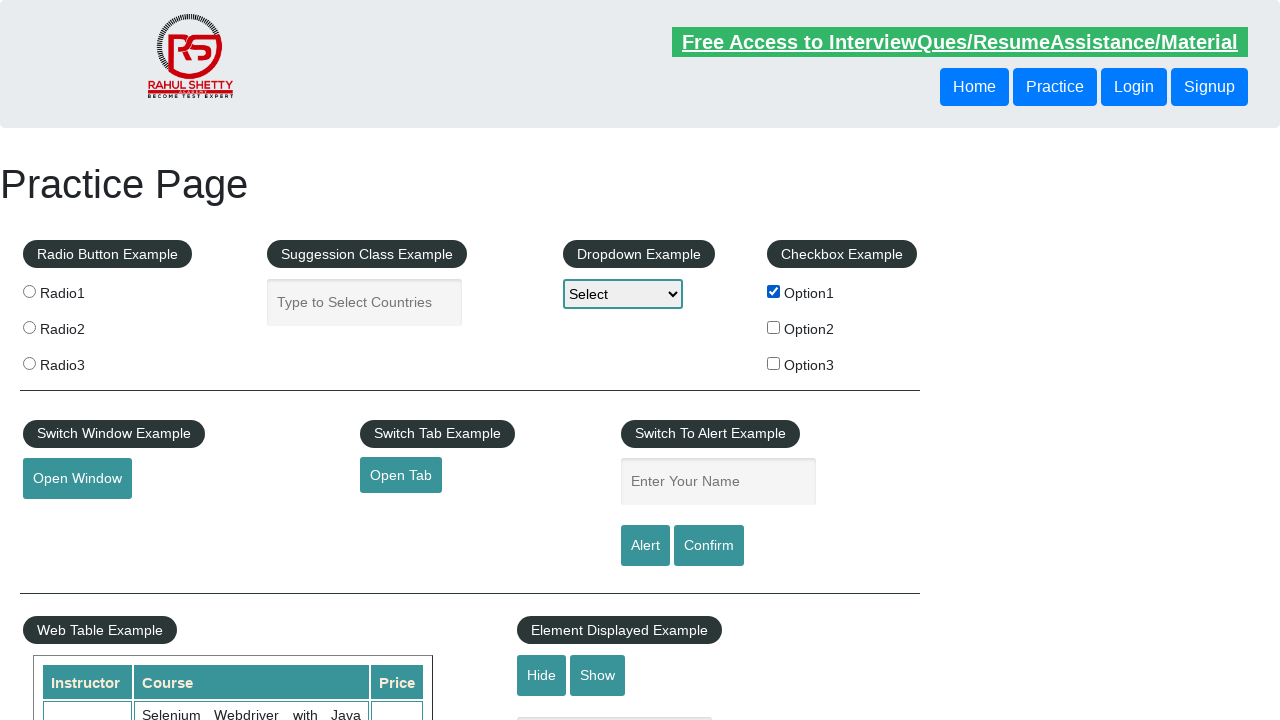

Verified checkbox is in selected state
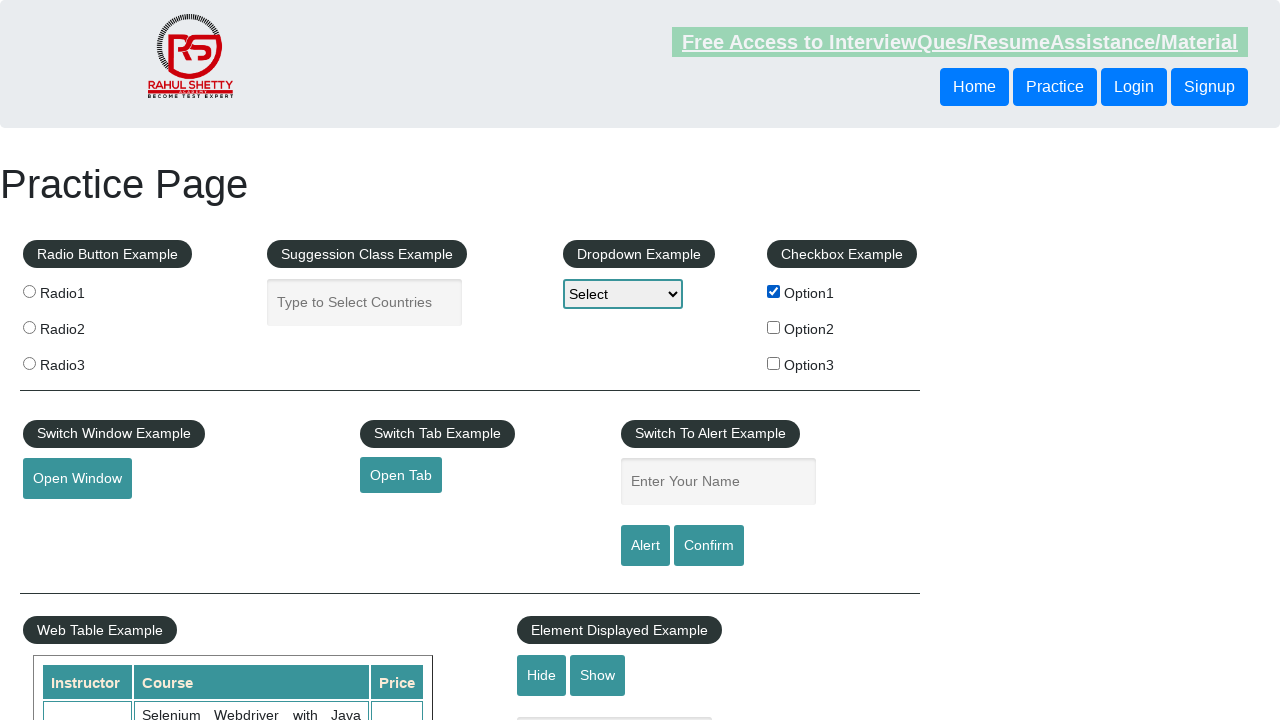

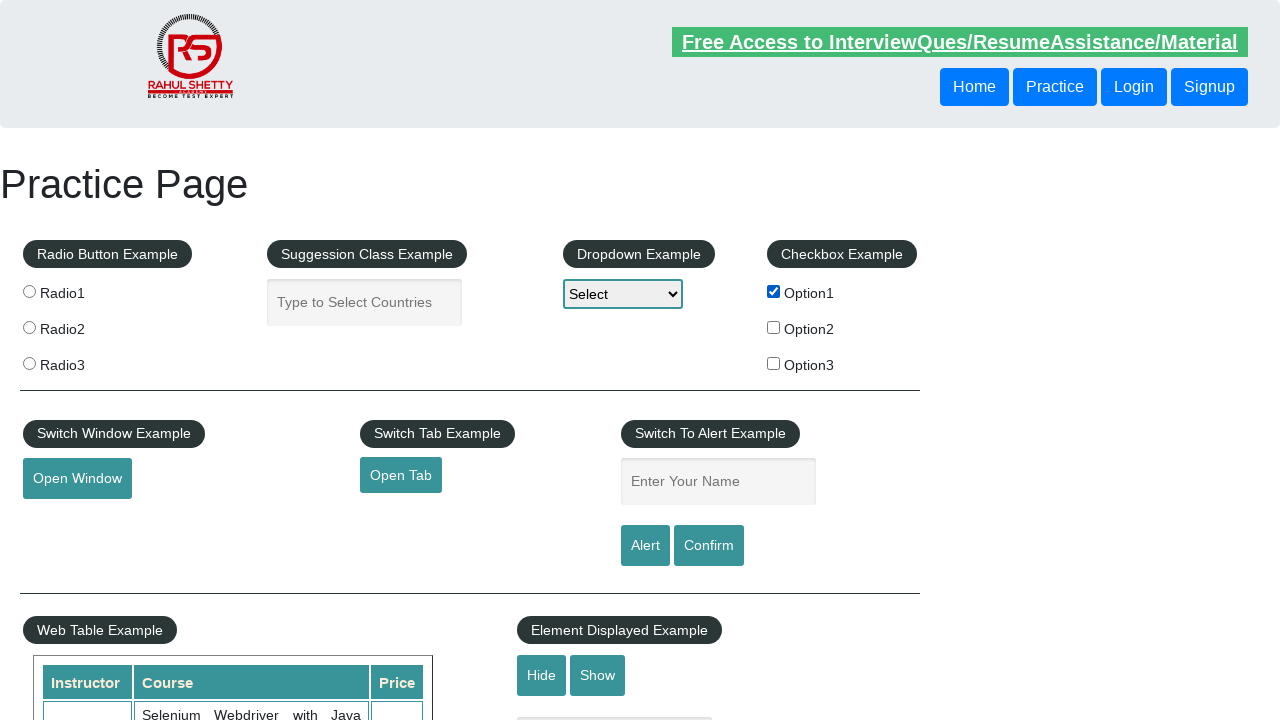